Tests browser navigation interface by navigating to GitHub geckodriver releases page, then navigating to Gmail, going back, forward, and refreshing the page to demonstrate navigation controls.

Starting URL: https://github.com/mozilla/geckodriver/releases

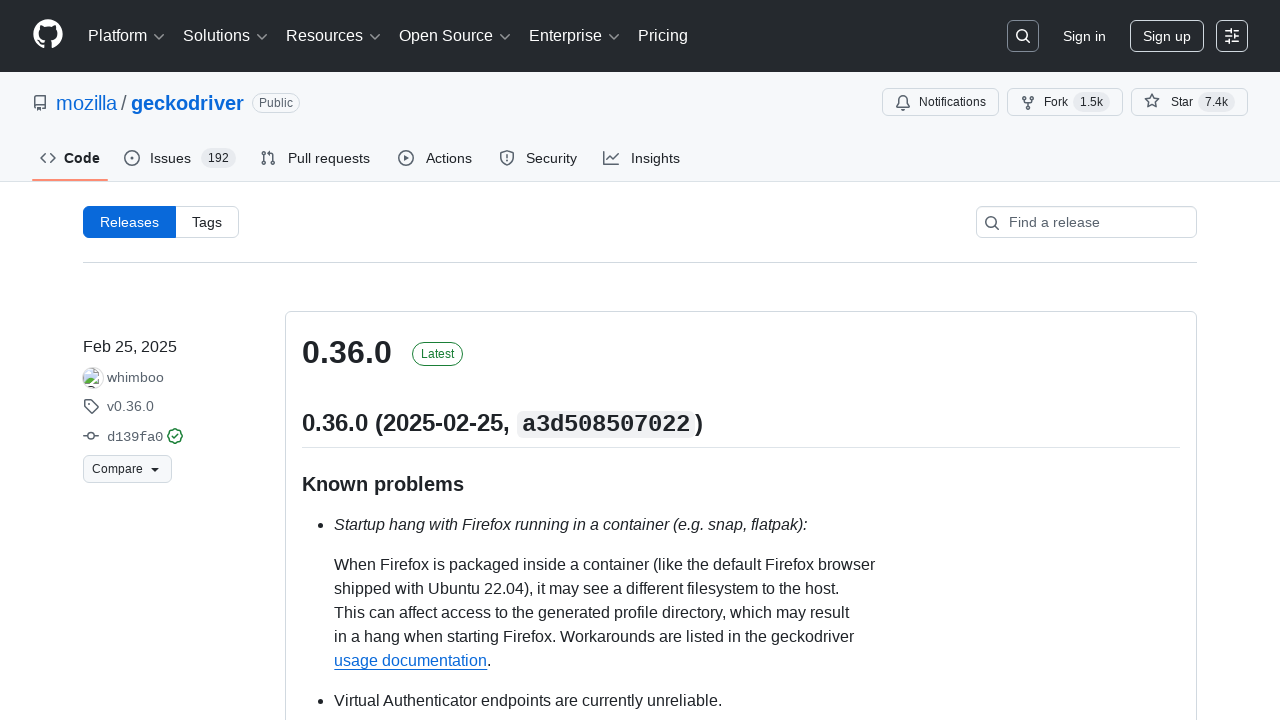

Navigated to Gmail
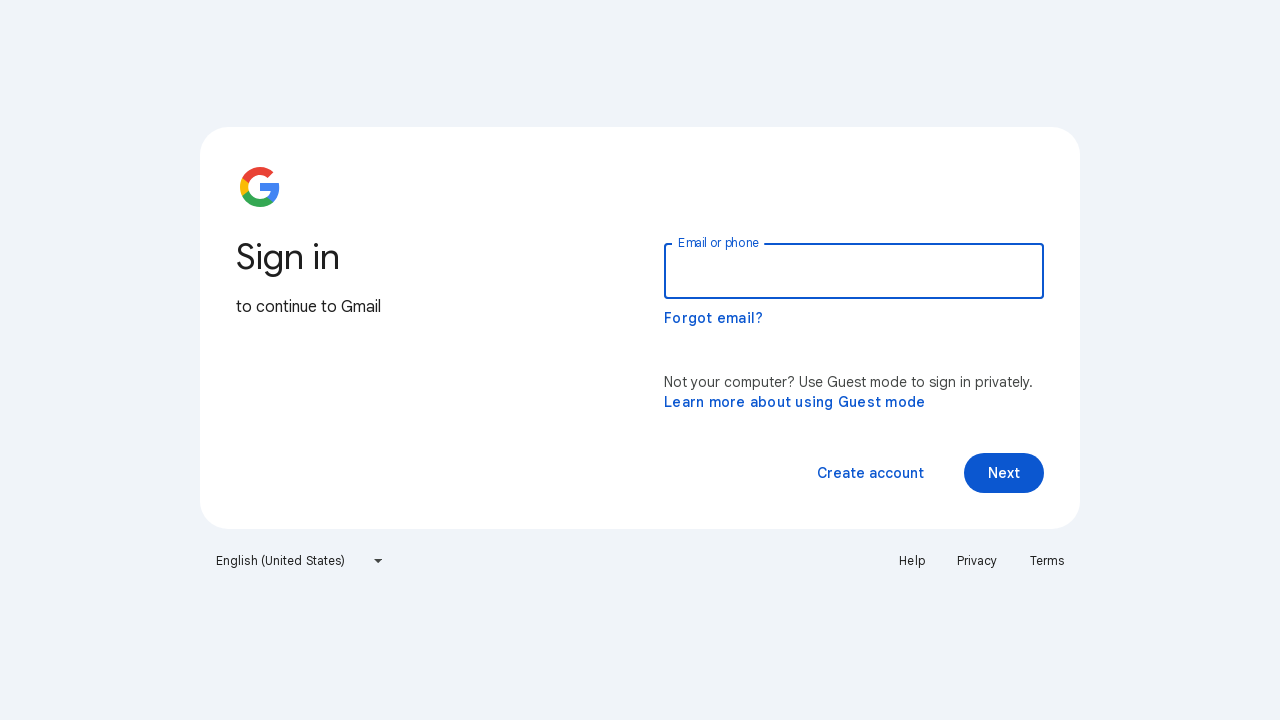

Gmail page loaded (domcontentloaded)
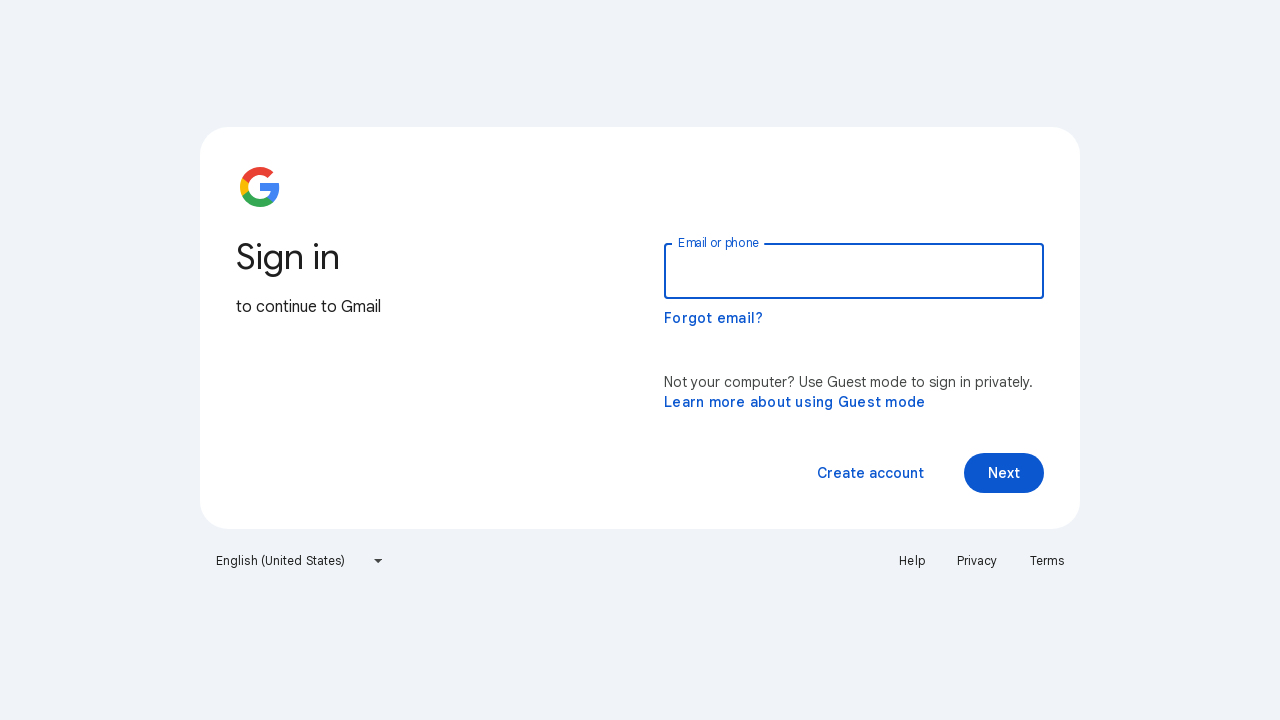

Navigated back to GitHub geckodriver releases page
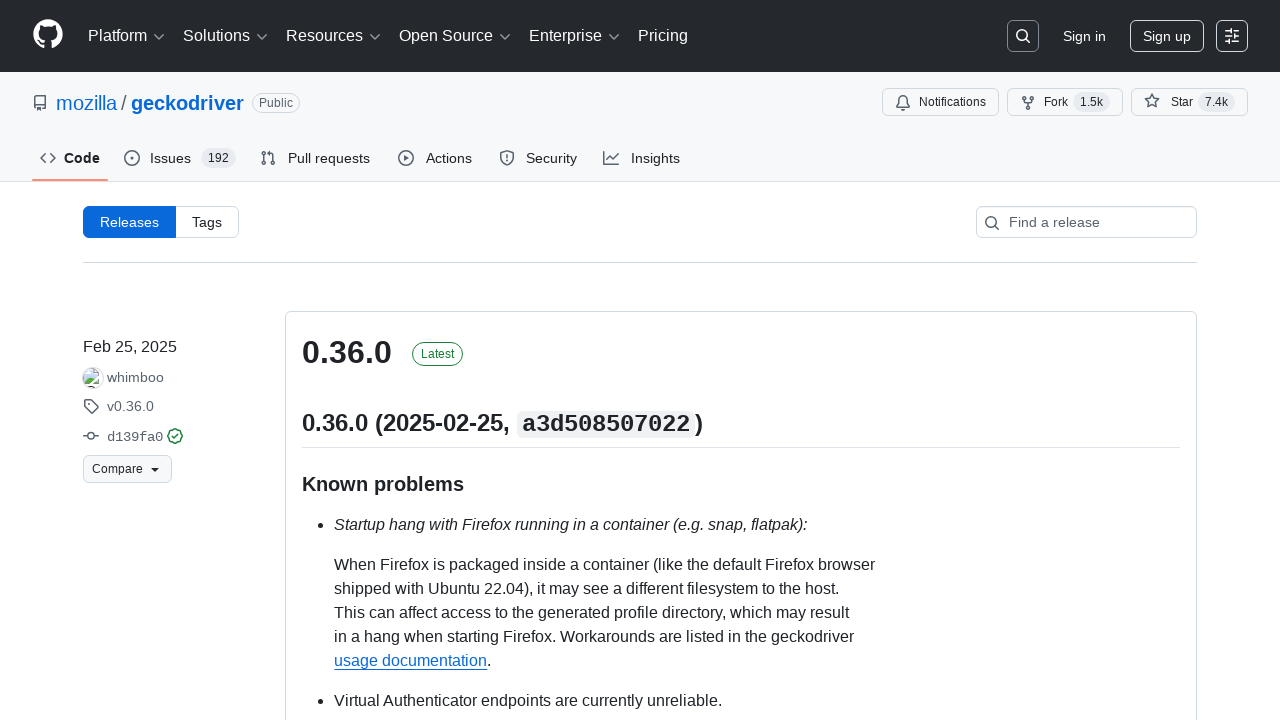

Geckodriver releases page loaded (domcontentloaded)
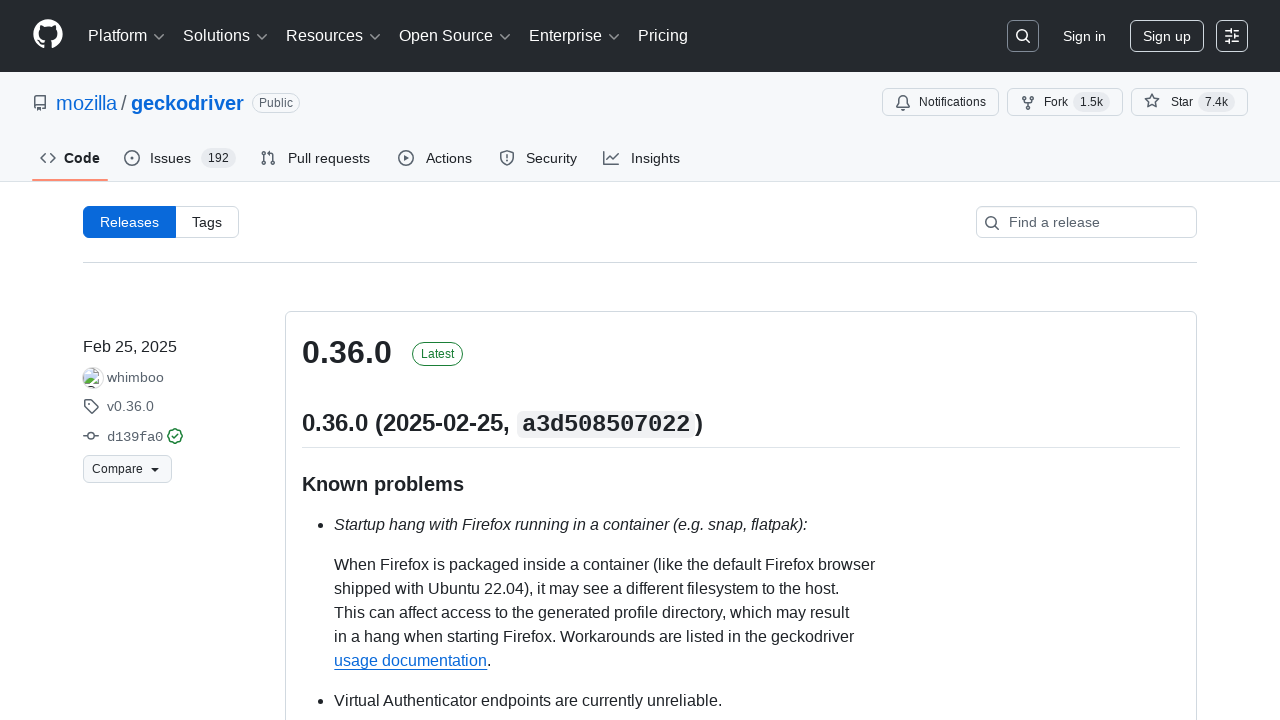

Navigated forward to Gmail
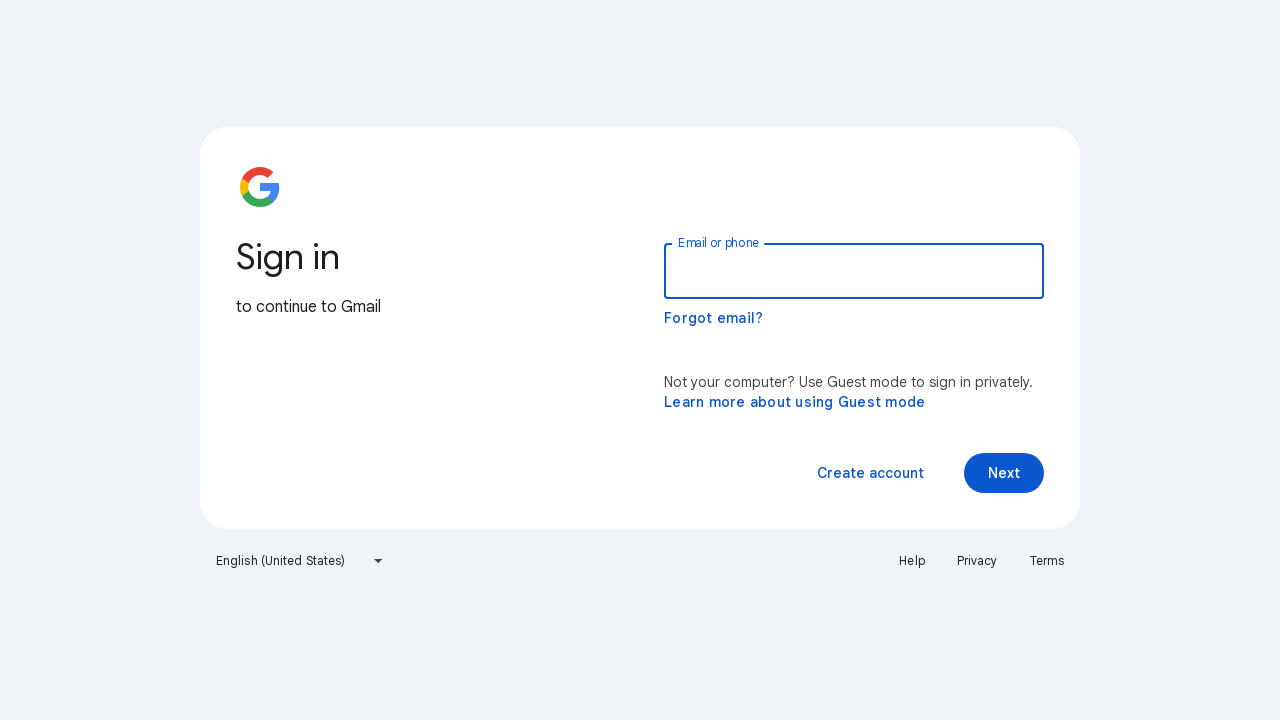

Gmail page loaded again (domcontentloaded)
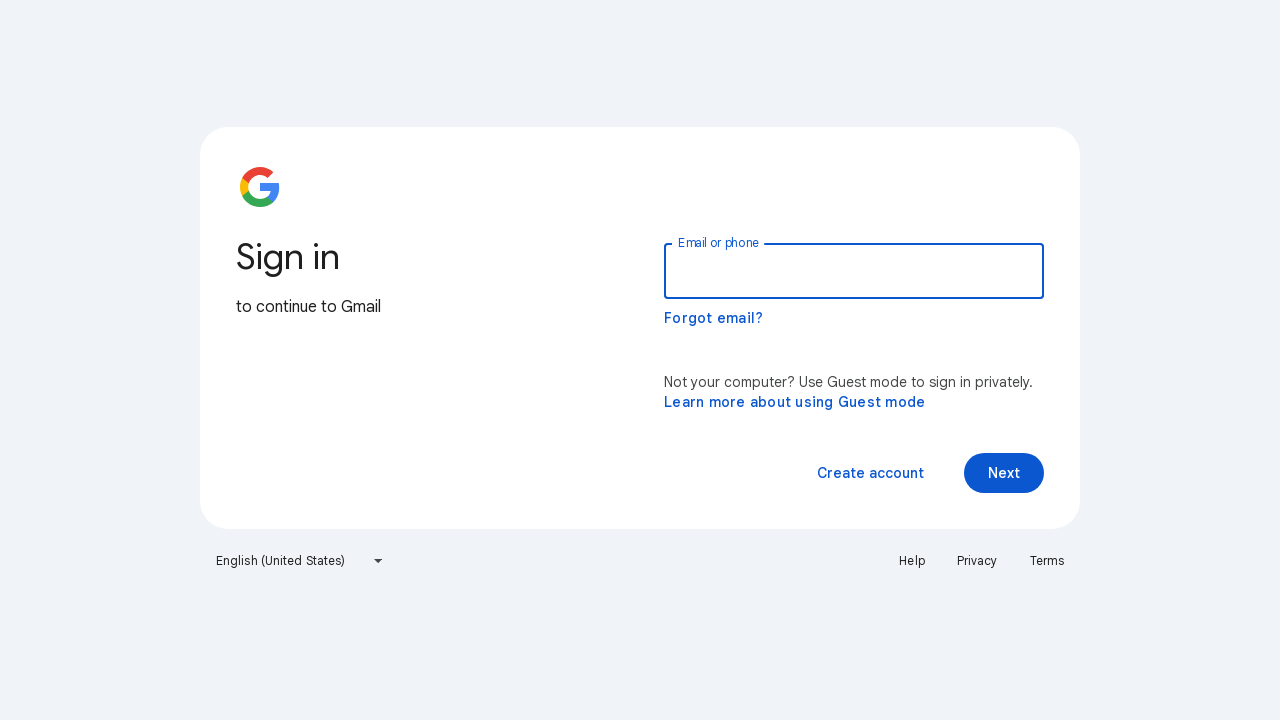

Refreshed the current Gmail page
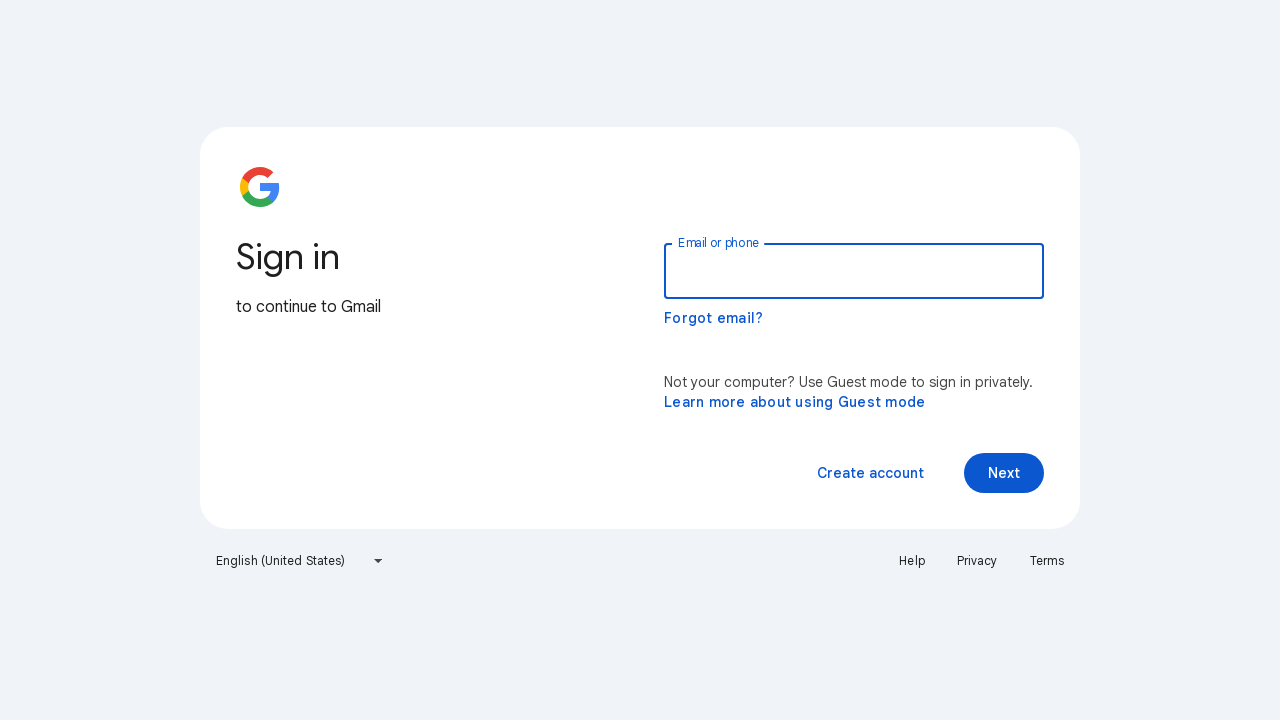

Gmail page reloaded (domcontentloaded)
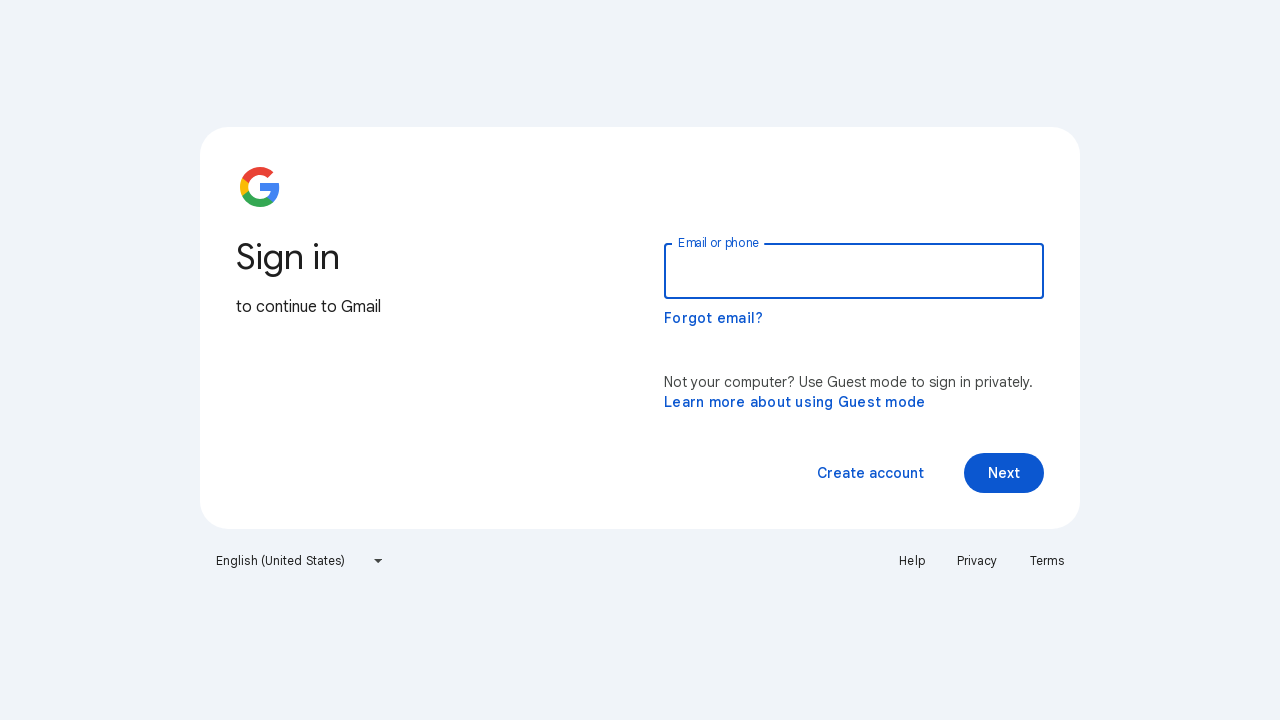

Retrieved page title: Gmail
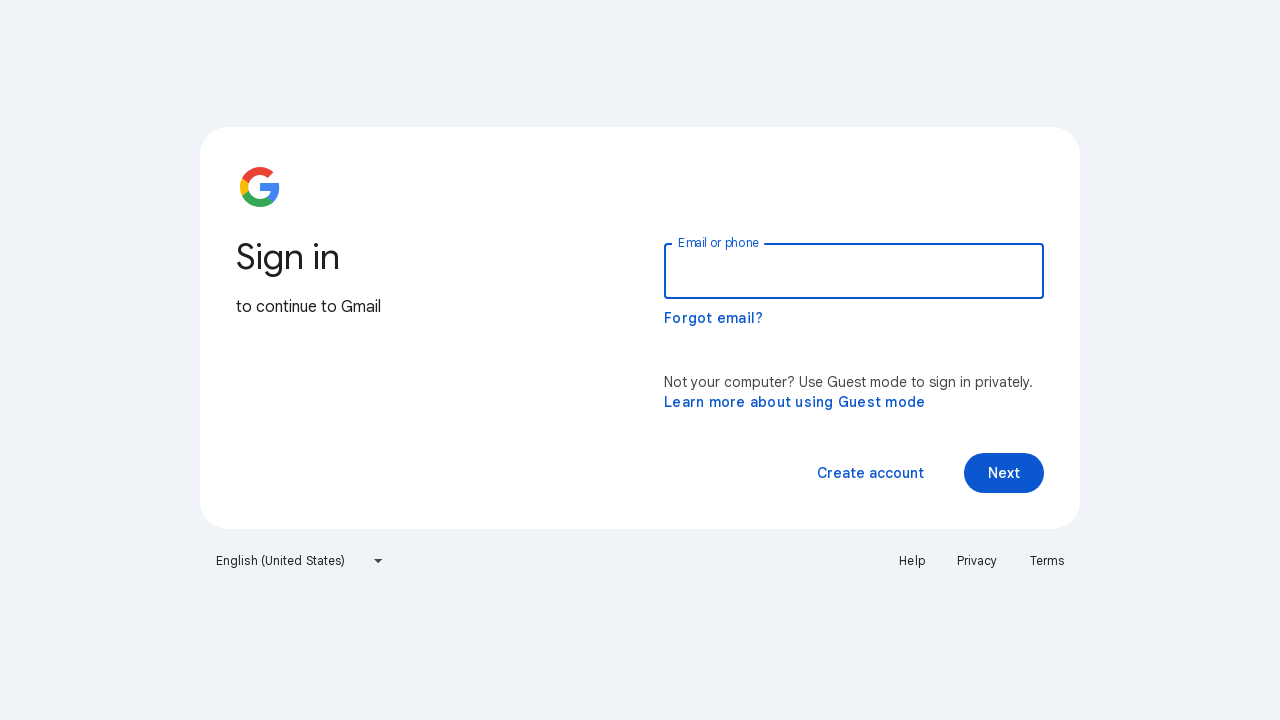

Retrieved current URL: https://accounts.google.com/v3/signin/identifier?continue=https%3A%2F%2Fmail.google.com%2Fmail%2Fu%2F0%2F&dsh=S637774380%3A1772310627412631&emr=1&followup=https%3A%2F%2Fmail.google.com%2Fmail%2Fu%2F0%2F&ifkv=ASfE1-oM3R3mZMQ0_M596acTnzepZlP-gZiAFV1riVvFbySHkhdM8rrO8l6AWHMbYDuvv0jaStGjoQ&osid=1&passive=1209600&service=mail&flowName=GlifWebSignIn&flowEntry=ServiceLogin
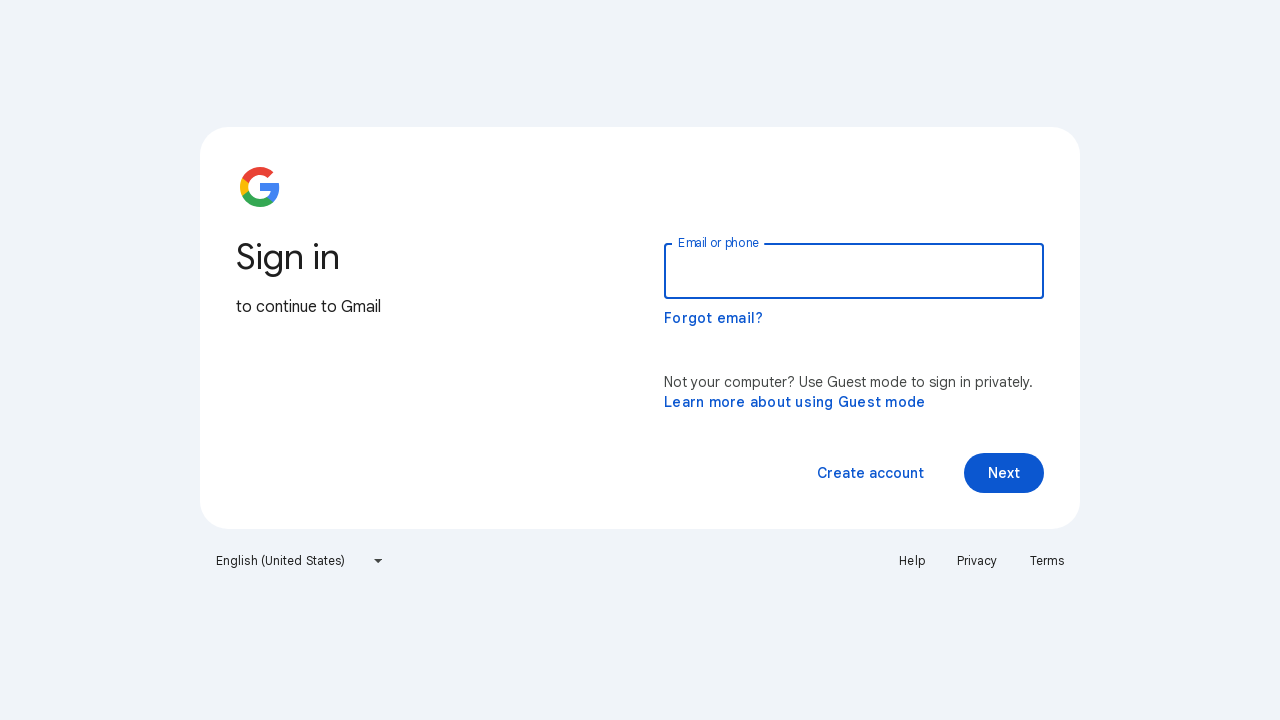

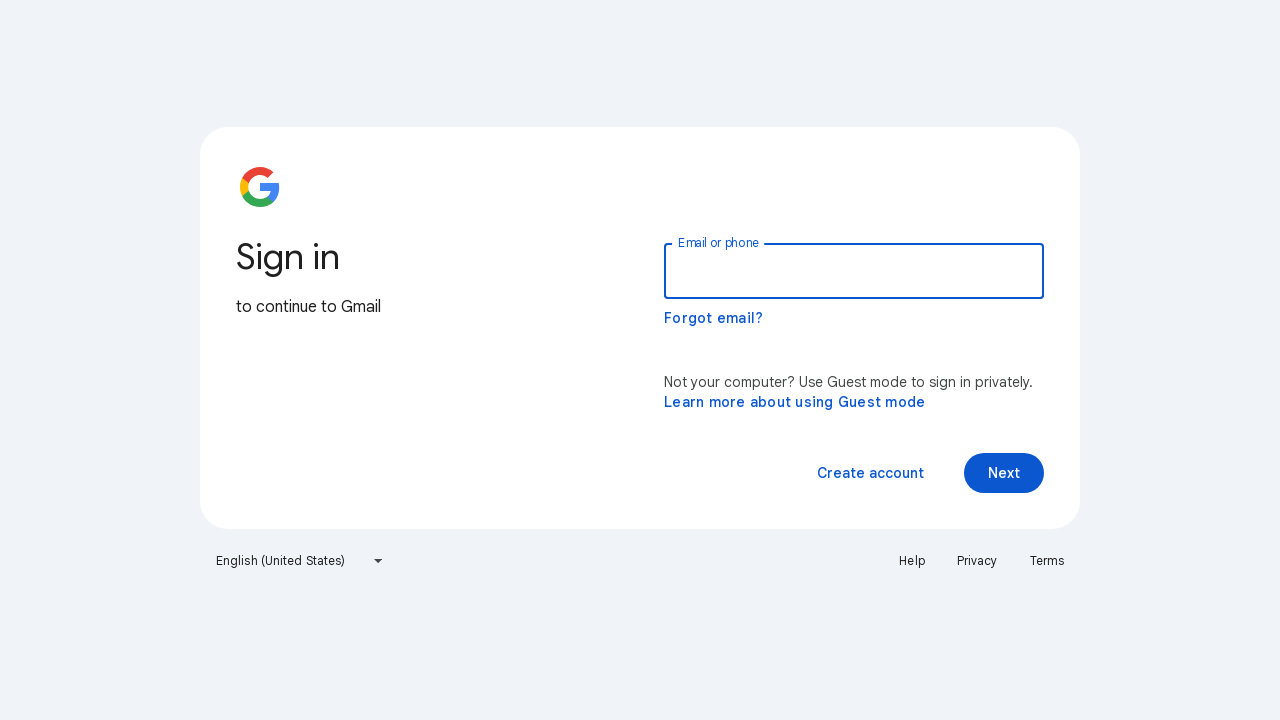